Tests the vegetable offers table by clicking the sort button to sort vegetables alphabetically, verifying the sorting works correctly, and then filtering the table to find a specific vegetable (Brinjal).

Starting URL: https://rahulshettyacademy.com/seleniumPractise/#/offers

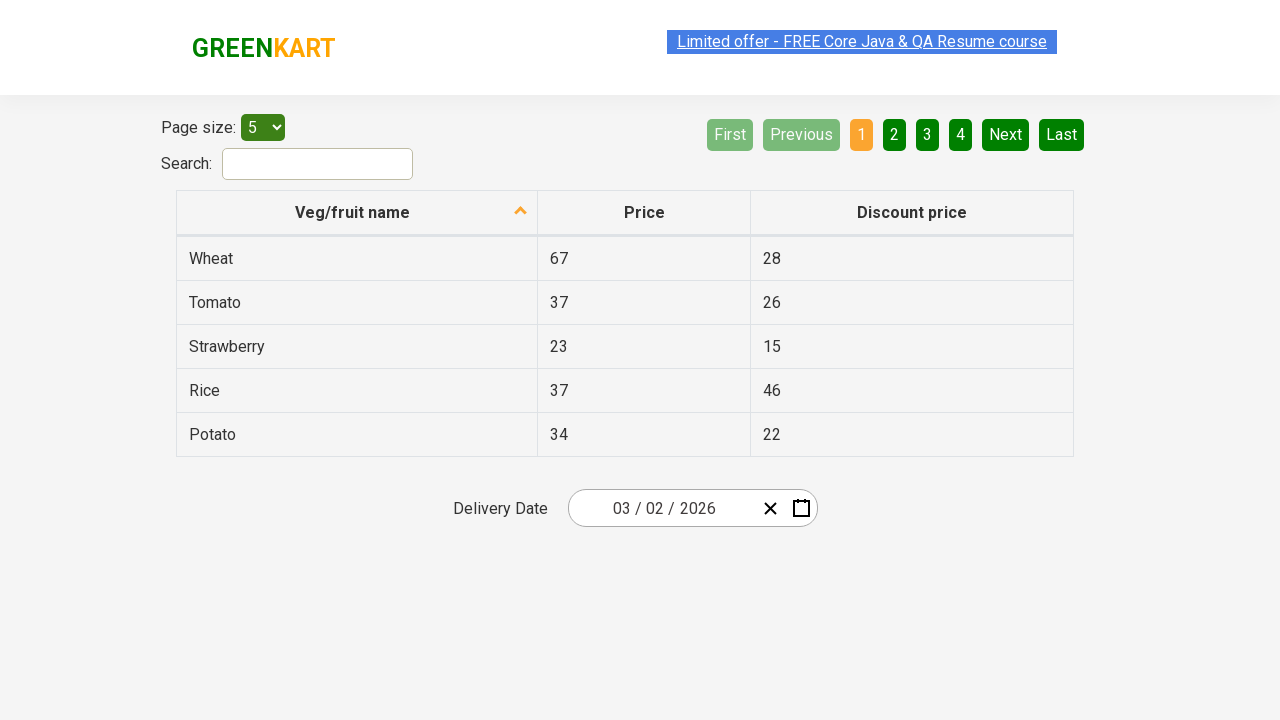

Clicked sort button to sort vegetables at (521, 212) on xpath=//span[@class='sort-icon sort-descending']
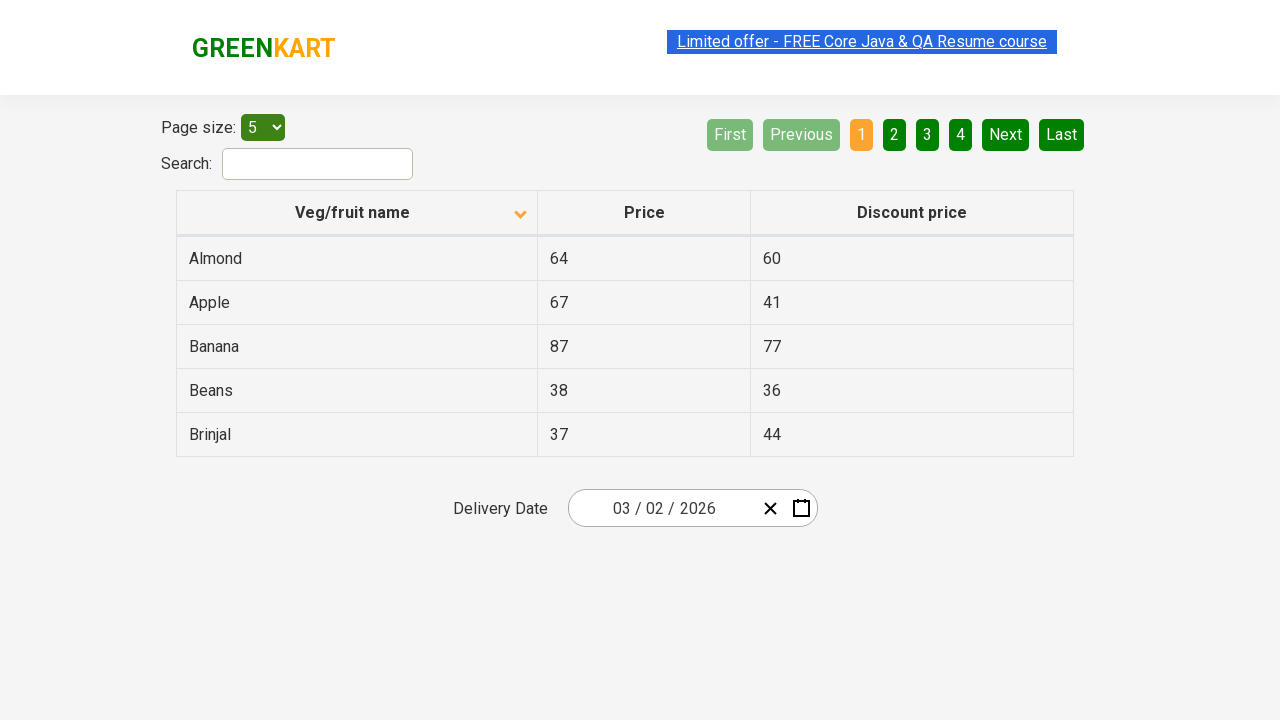

Waited for vegetables table to load
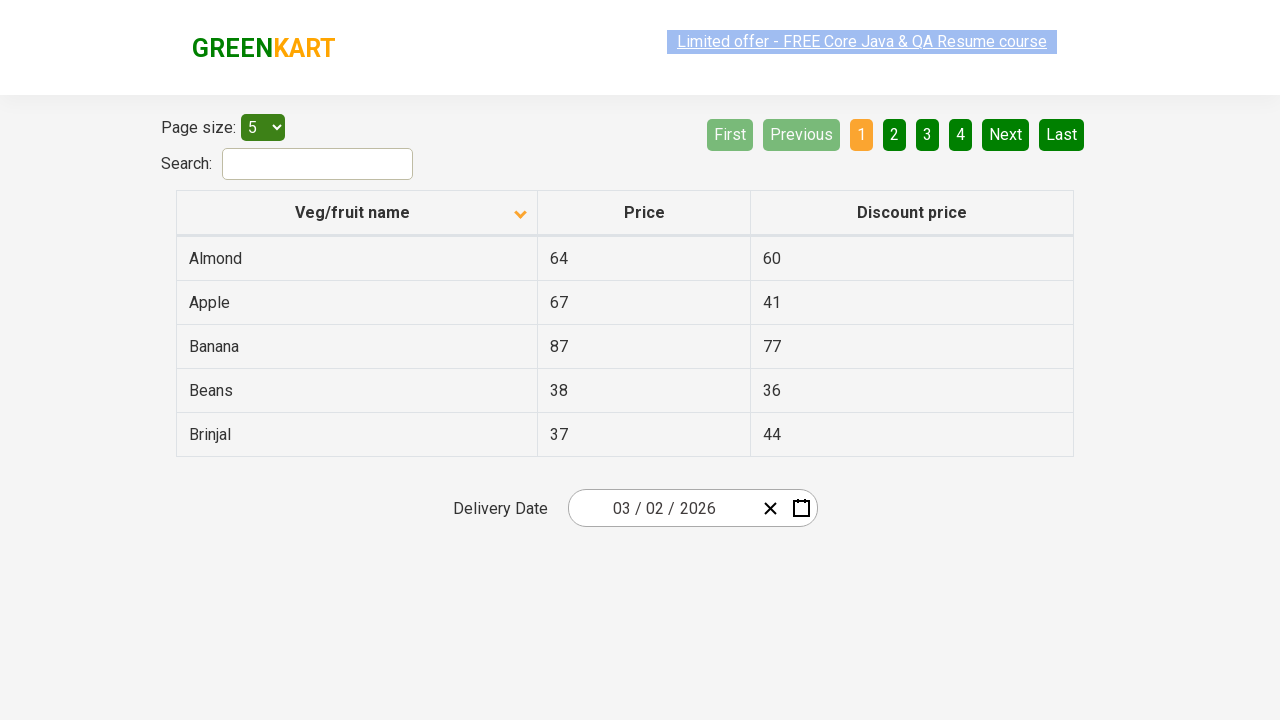

Retrieved all vegetable elements from table
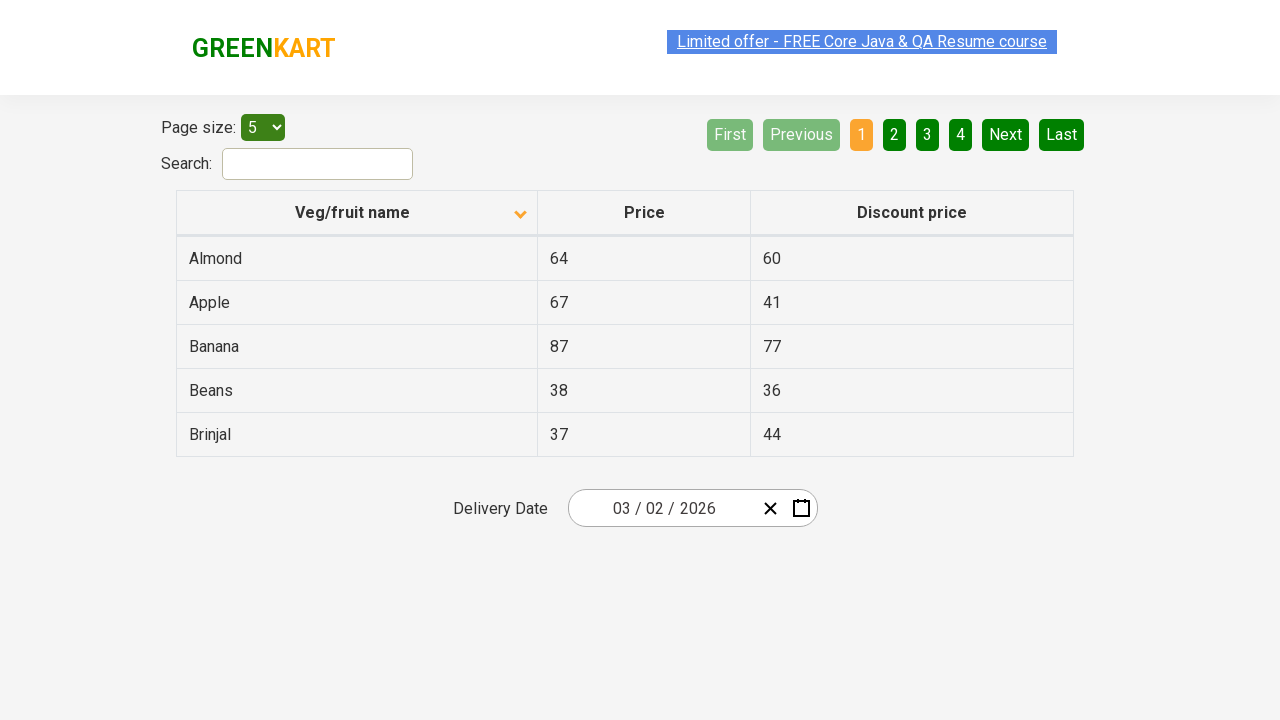

Extracted 5 vegetable names from table
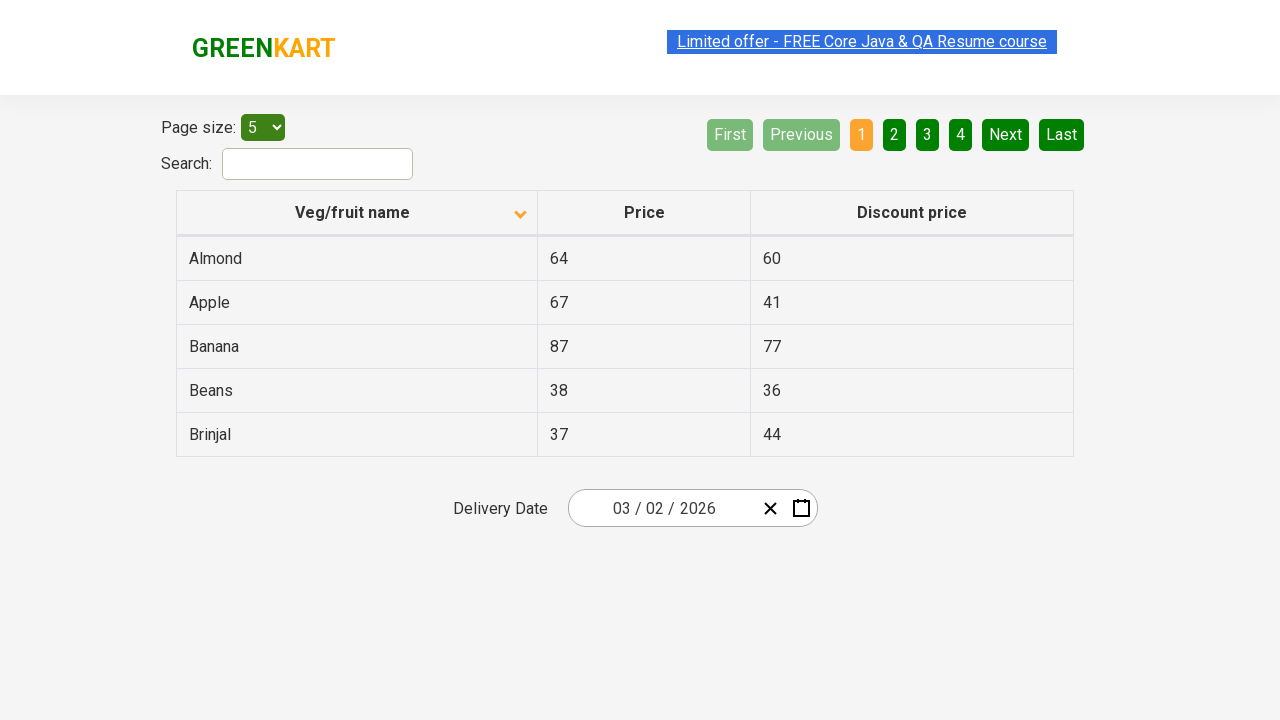

Verified vegetables are sorted in alphabetical order
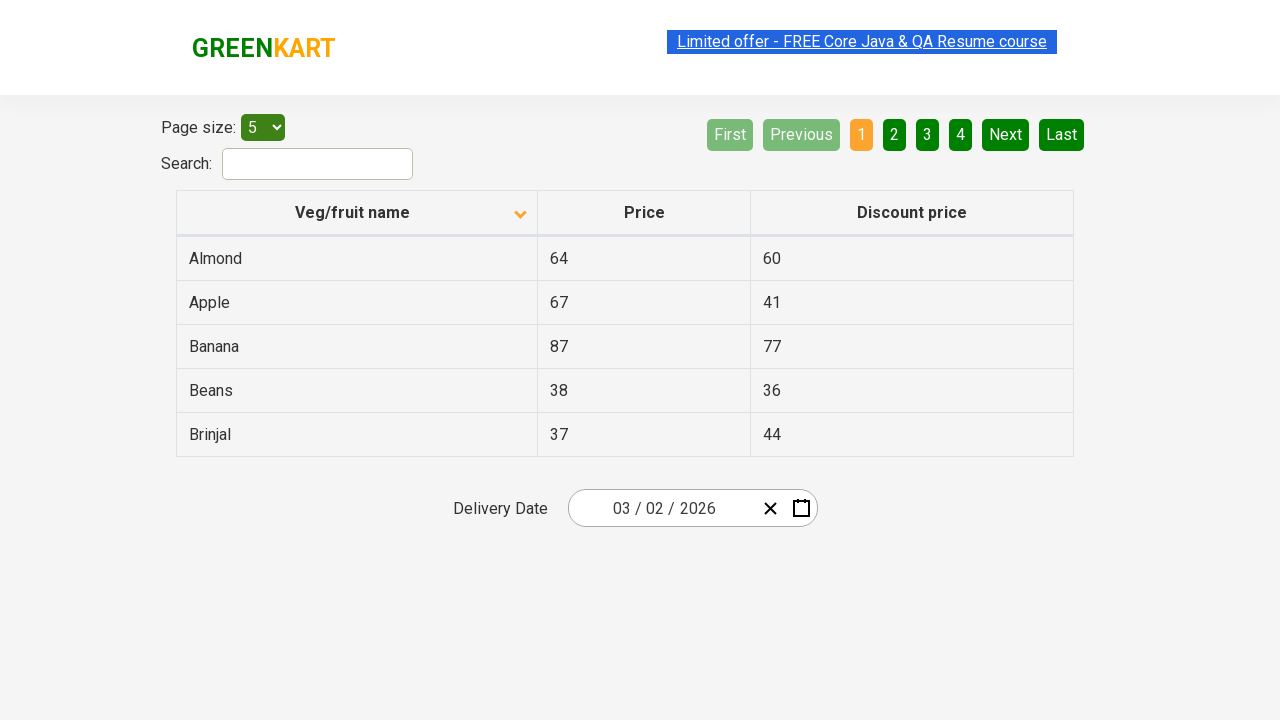

Confirmed 'Brinjal' is present in the vegetables list
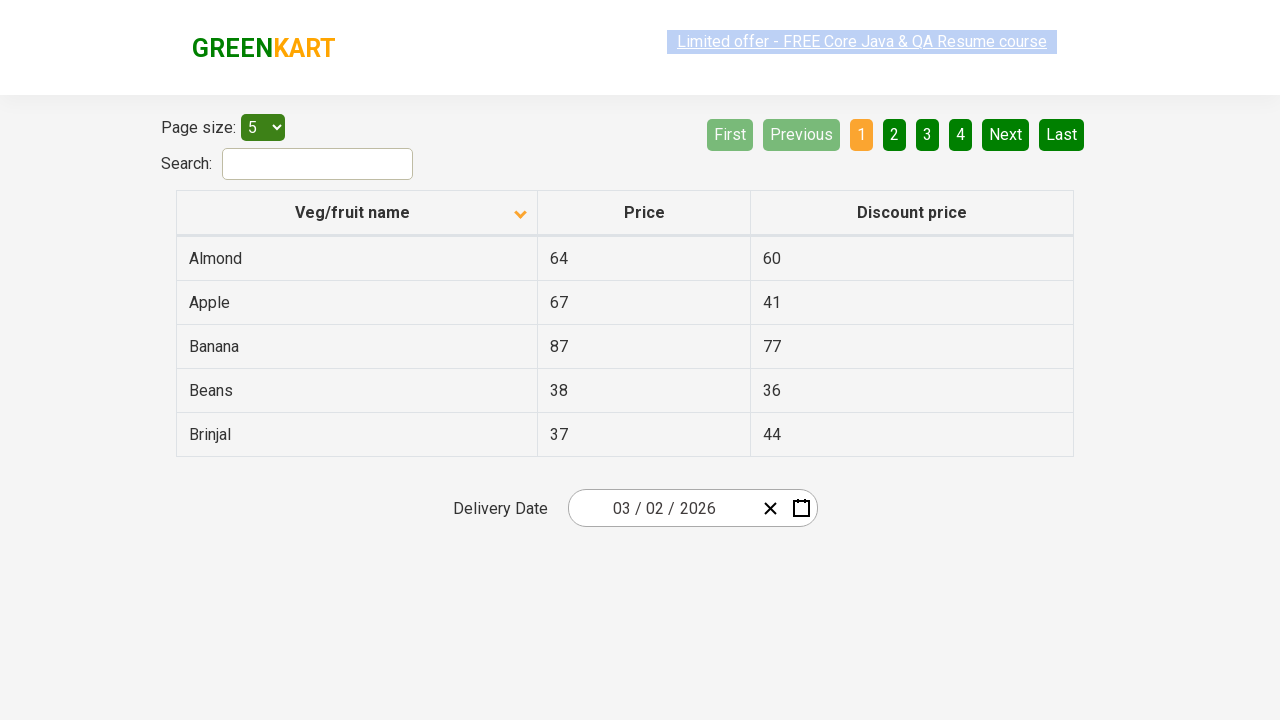

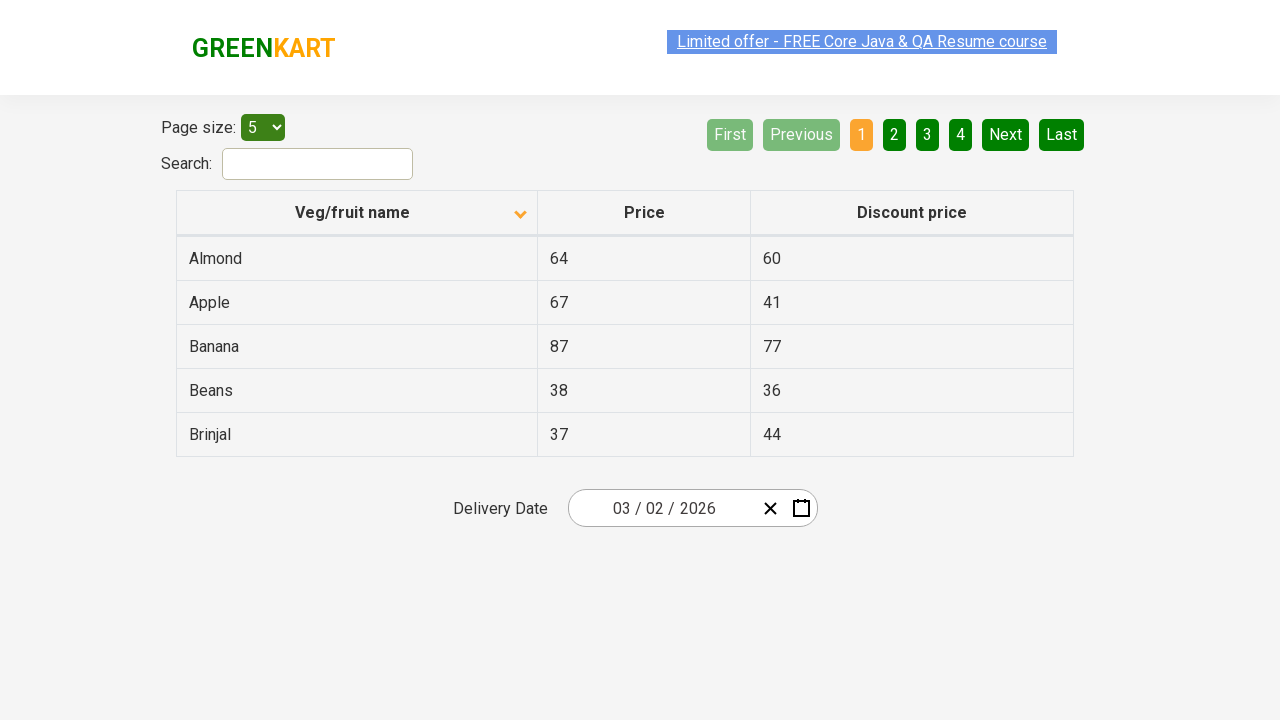